Tests sorting a text column (Email) in ascending order by clicking the column header and verifying the values are sorted correctly

Starting URL: http://the-internet.herokuapp.com/tables

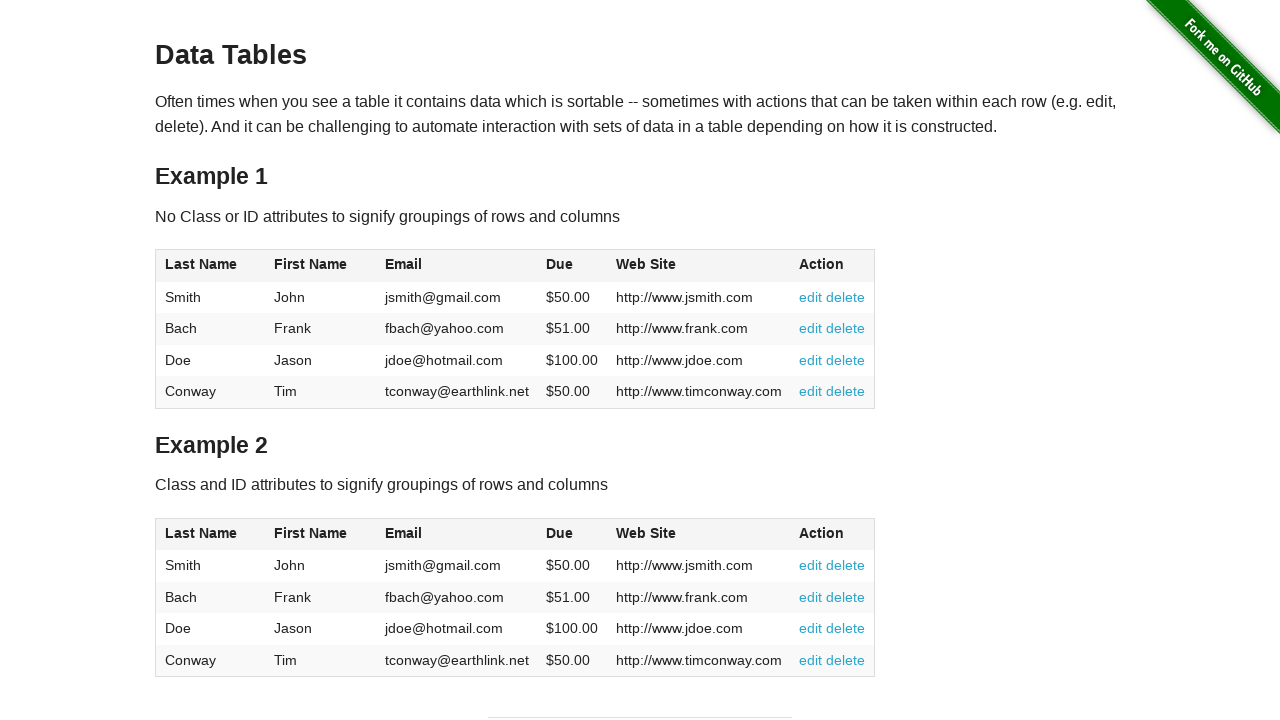

Clicked Email column header to sort ascending at (457, 266) on #table1 thead tr th:nth-of-type(3)
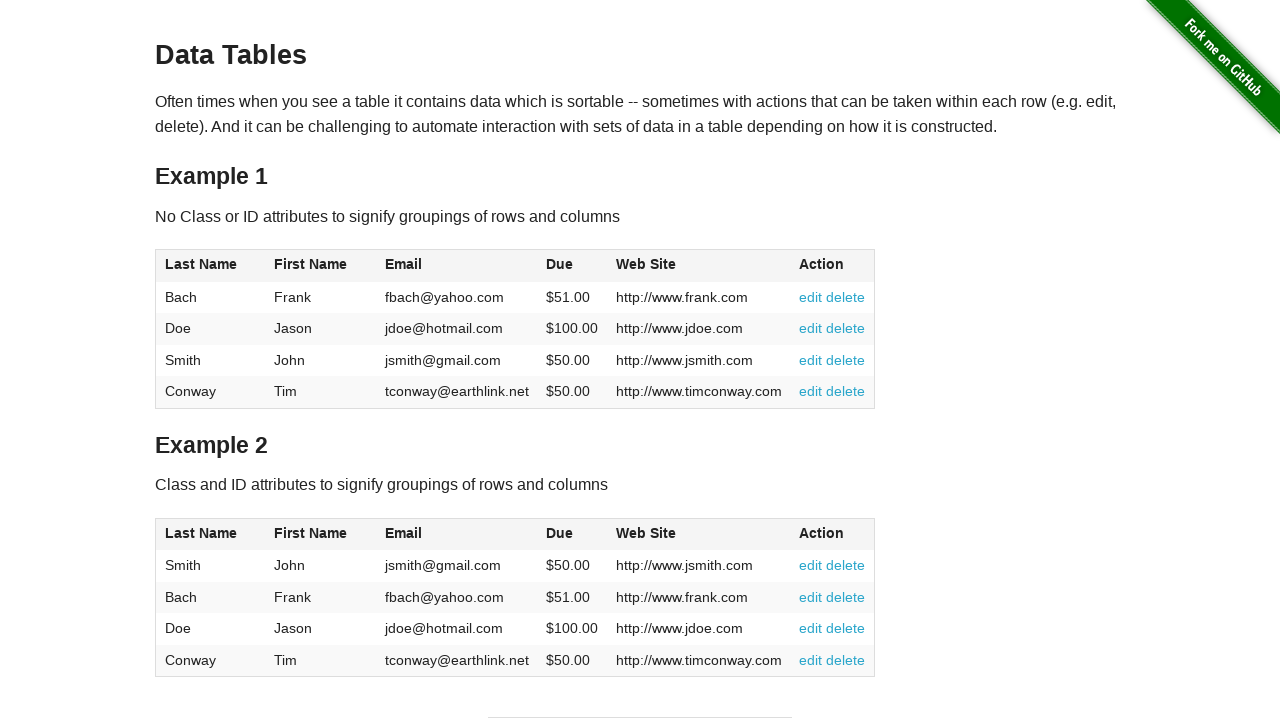

Table sorted and Email column cells are visible
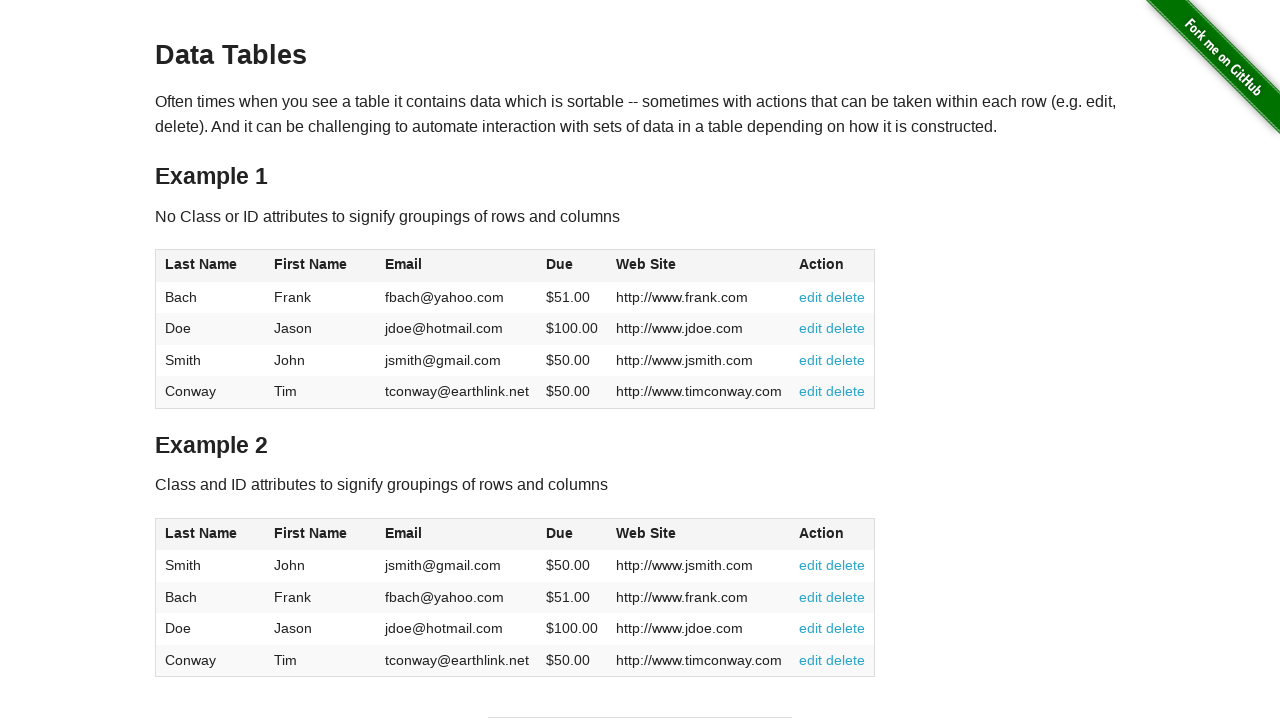

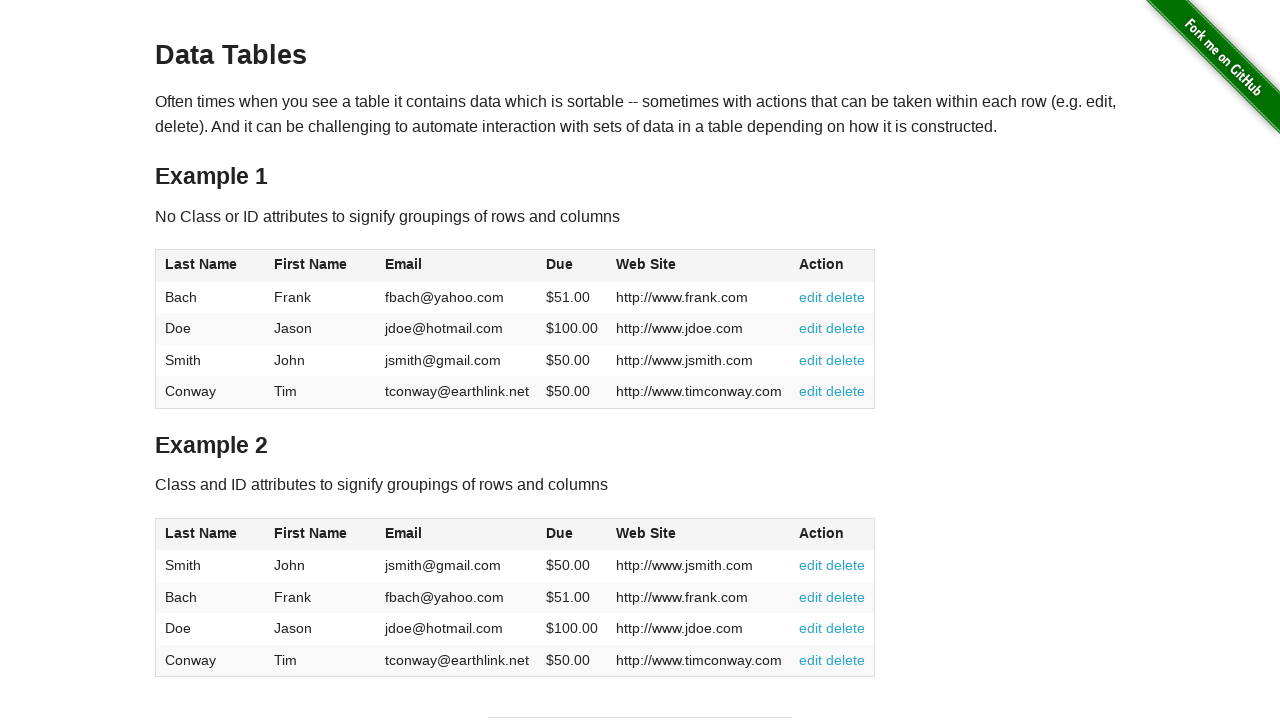